Tests JavaScript alert handling by clicking a button that triggers a JS alert, accepting the alert, and verifying the result message is displayed correctly.

Starting URL: https://the-internet.herokuapp.com/javascript_alerts

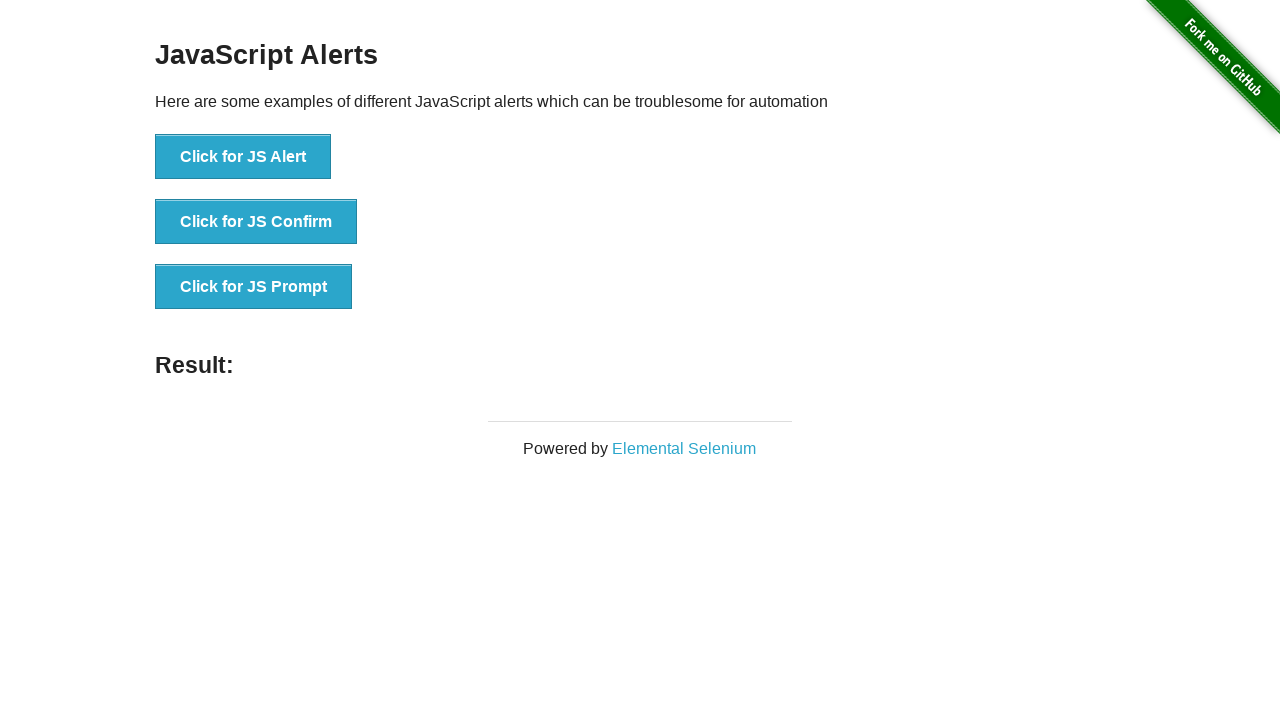

Clicked button to trigger JavaScript alert at (243, 157) on #content > div > ul > li:nth-child(1) > button
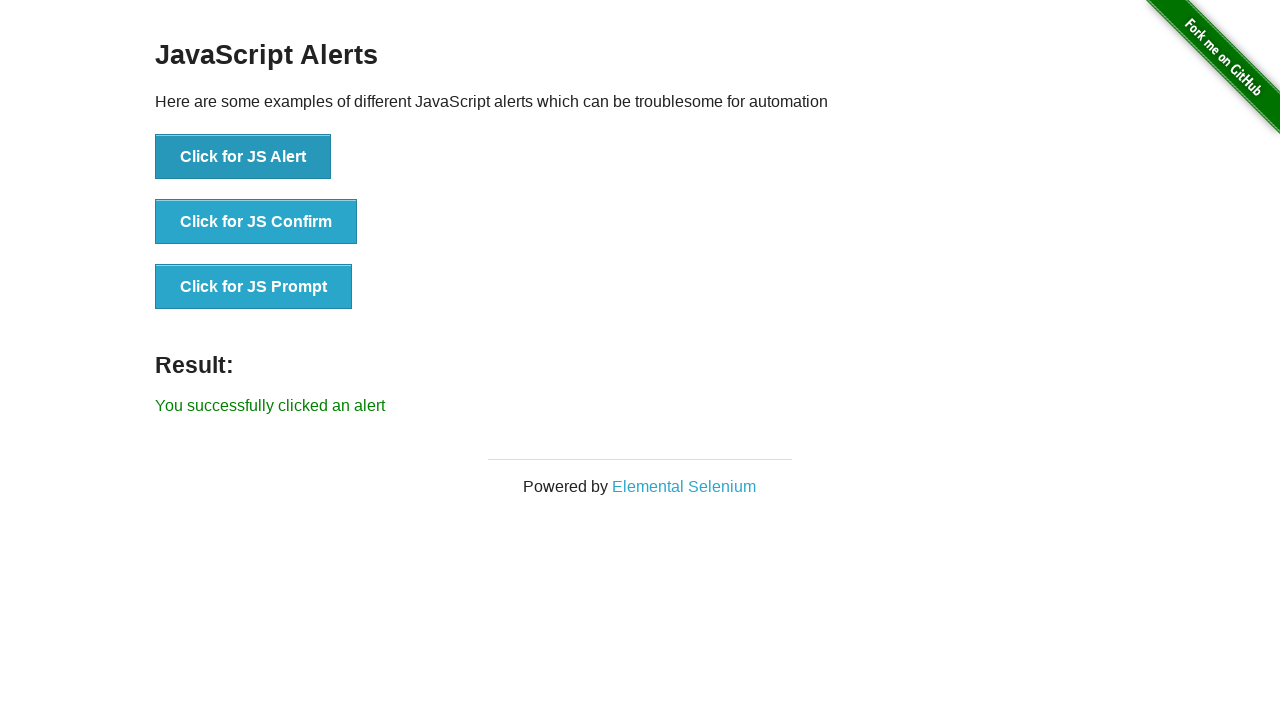

Set up dialog handler to accept alerts
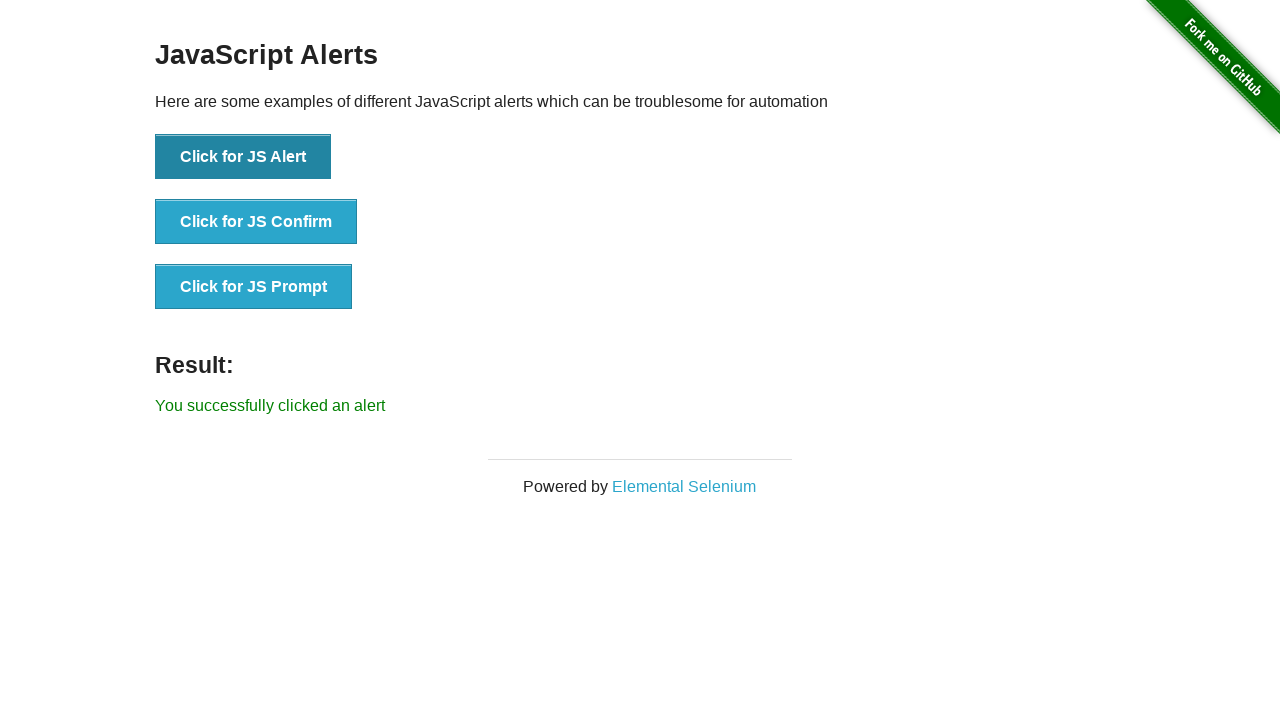

Clicked button again to trigger alert with handler in place at (243, 157) on #content > div > ul > li:nth-child(1) > button
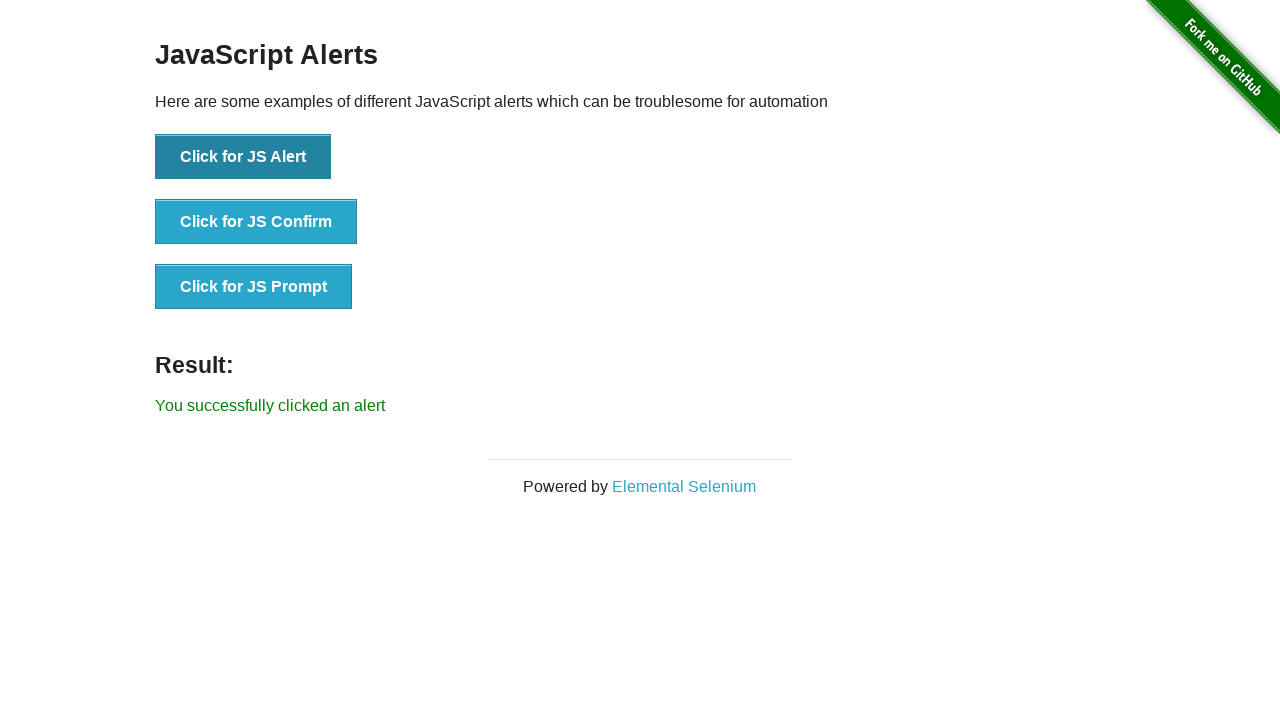

Result message element loaded
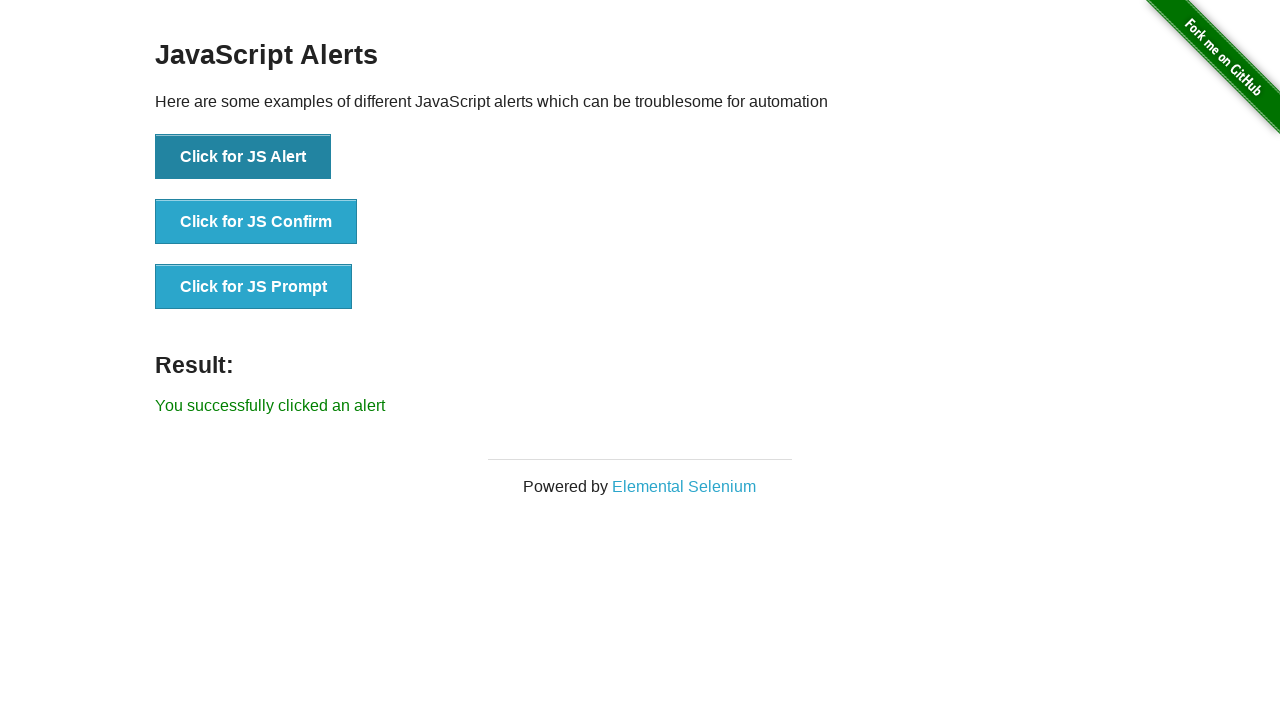

Retrieved result text: 'You successfully clicked an alert'
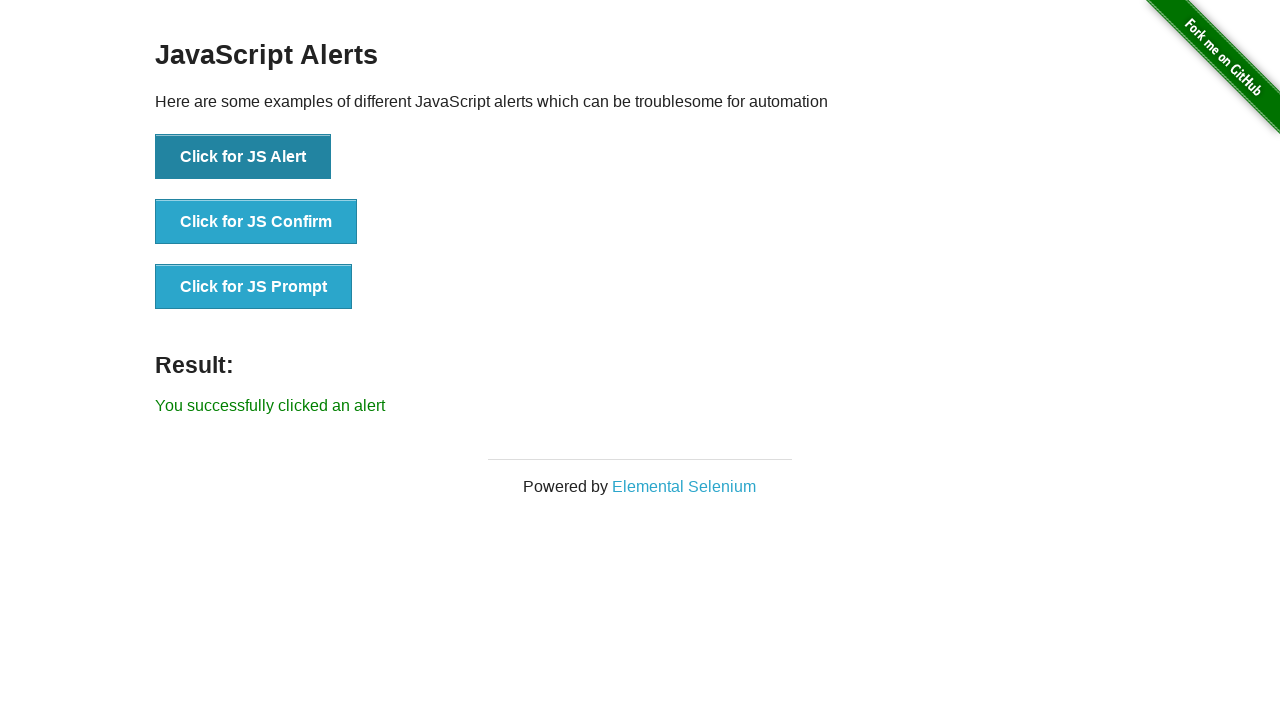

Verified result message matches expected text 'You successfully clicked an alert'
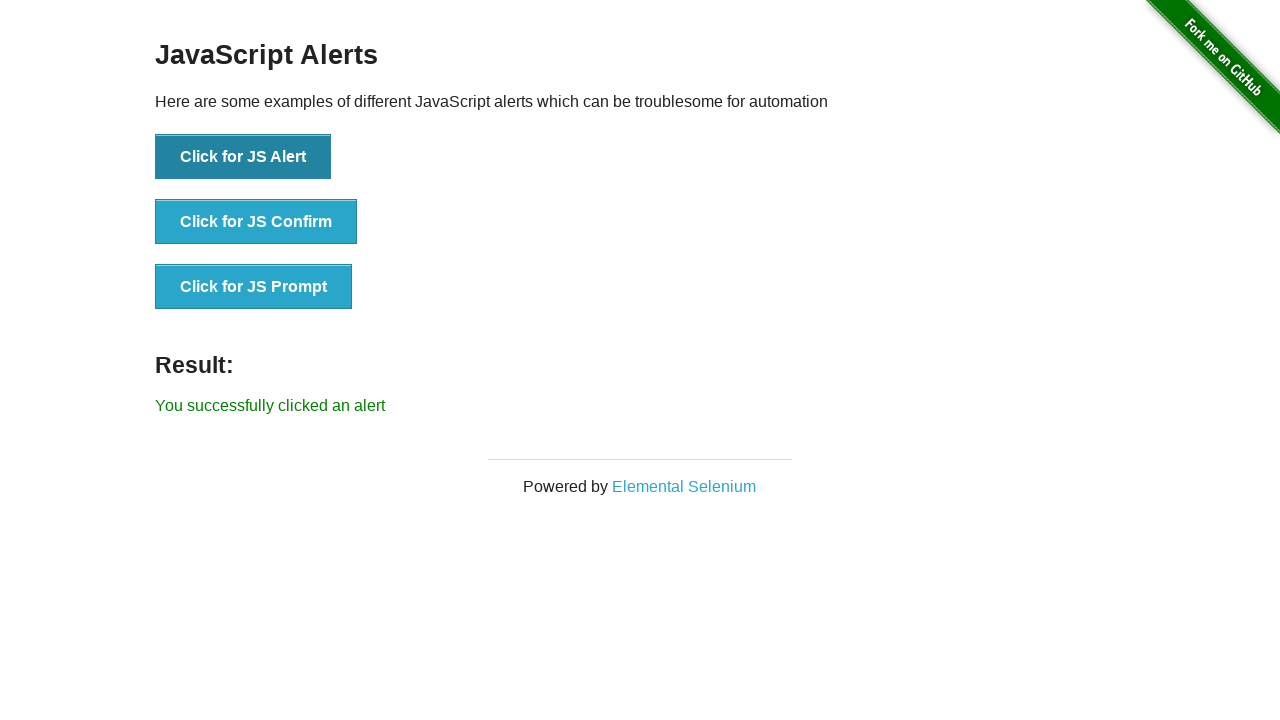

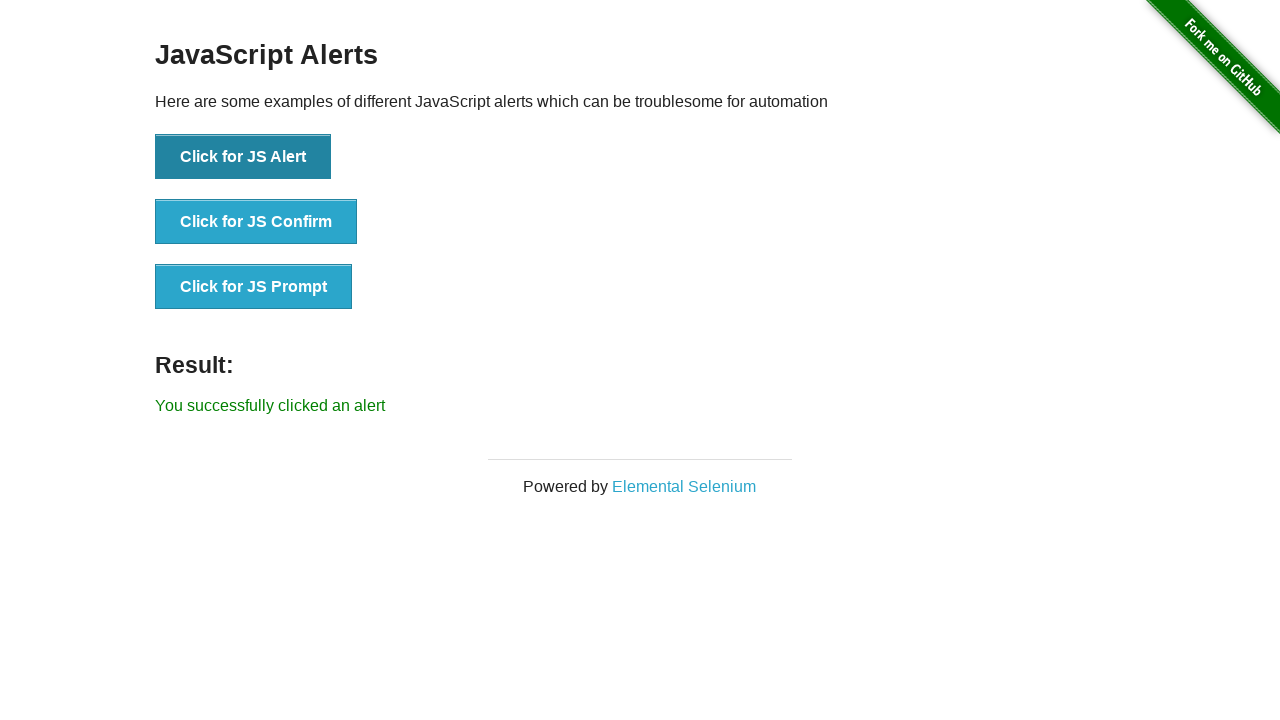